Tests that the table content cells are populated with data on the Challenging DOM page

Starting URL: https://the-internet.herokuapp.com/

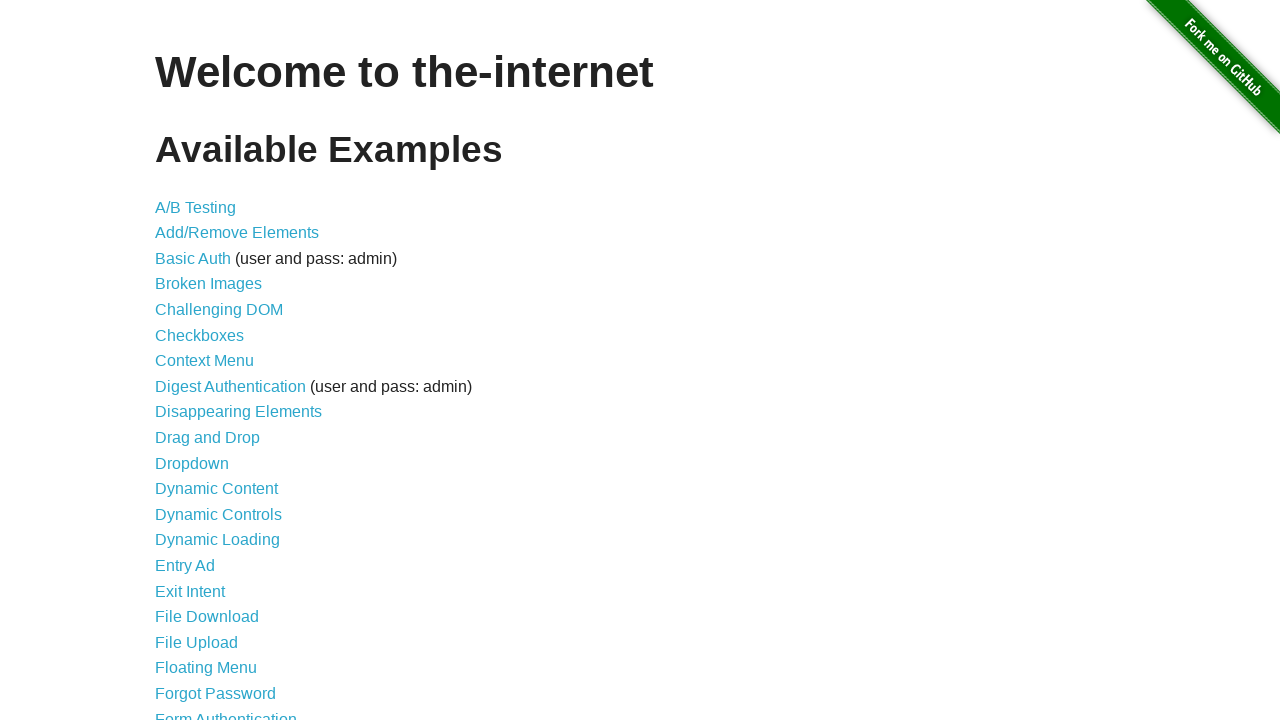

Clicked on Challenging DOM link at (219, 310) on xpath=//a[normalize-space()='Challenging DOM']
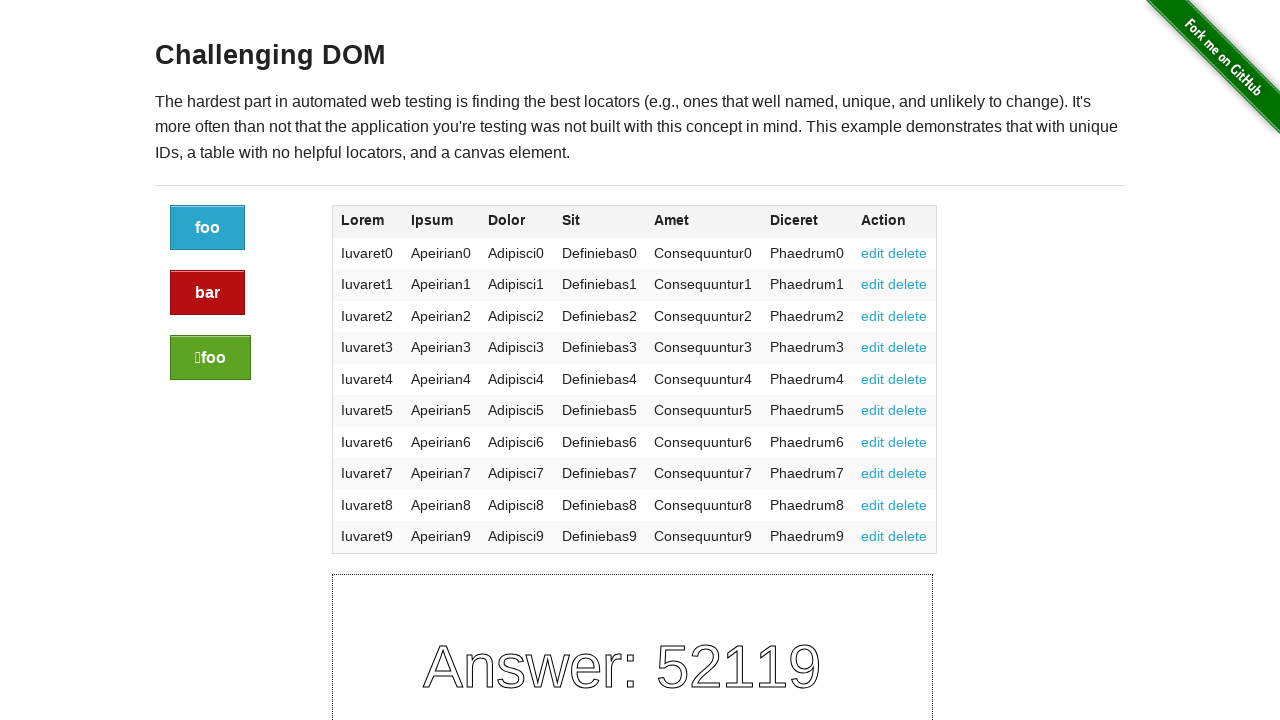

Challenging DOM page loaded - h3 element found
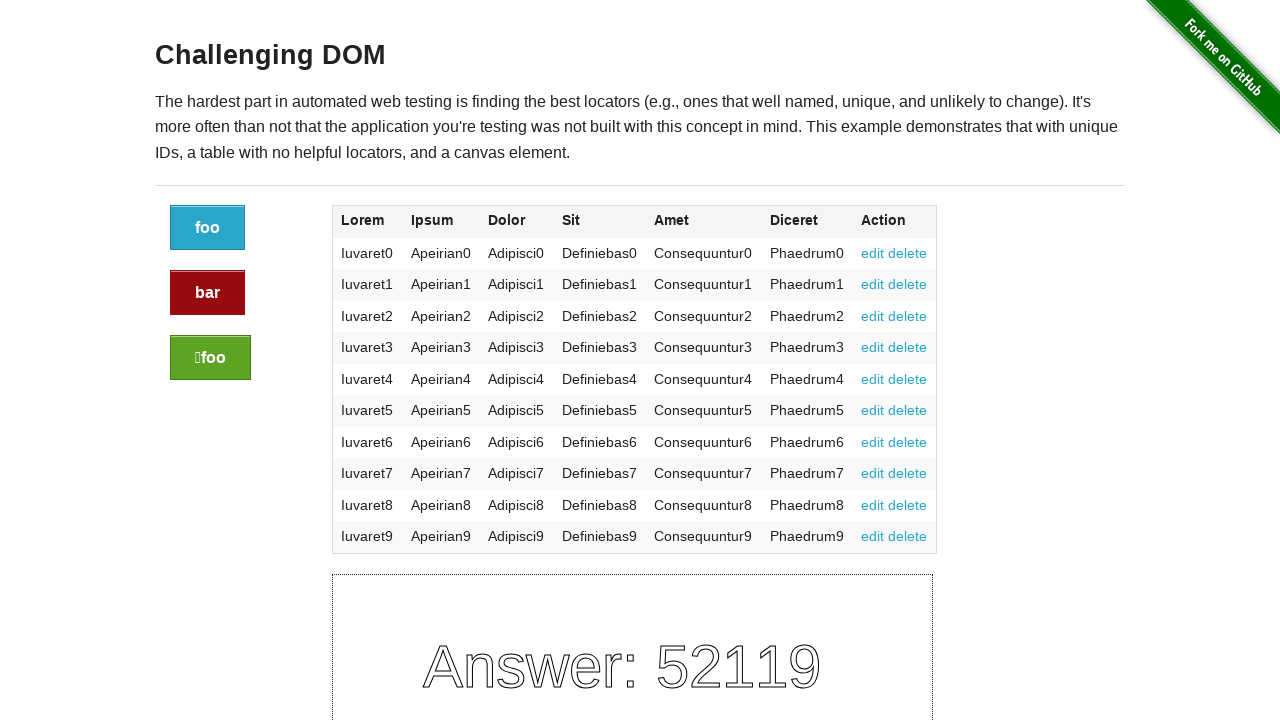

Table data cells populated and visible
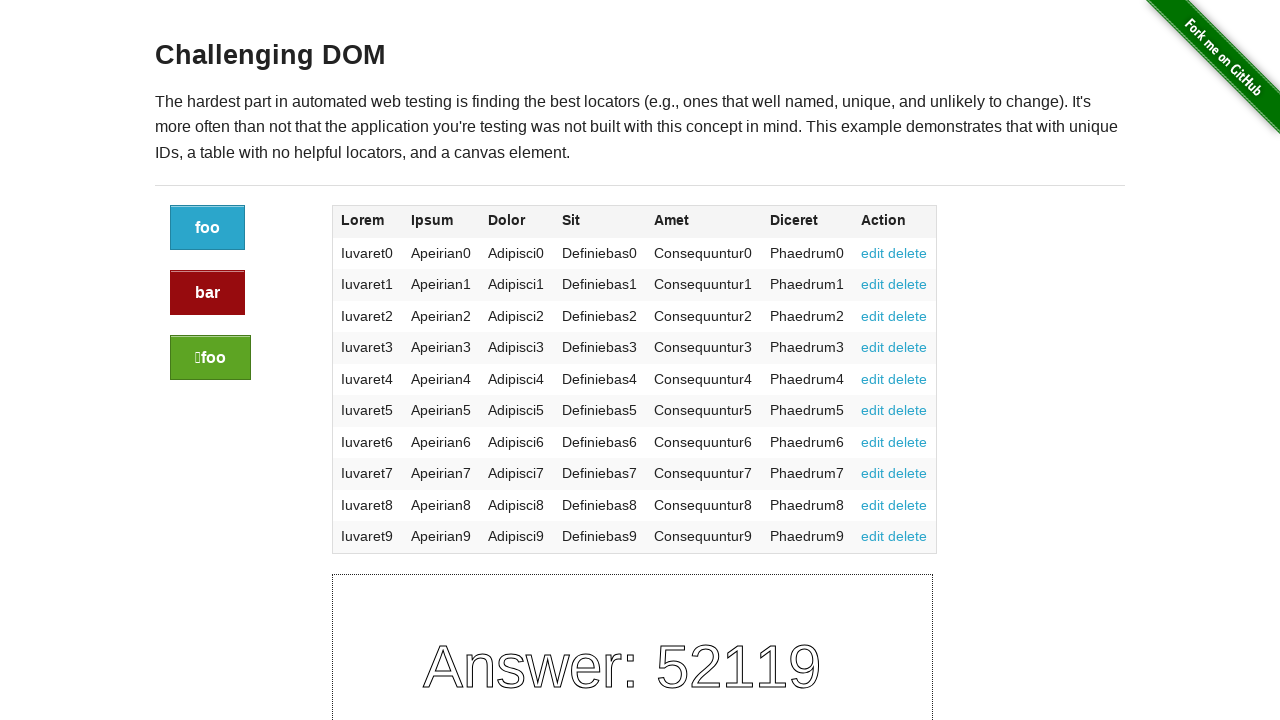

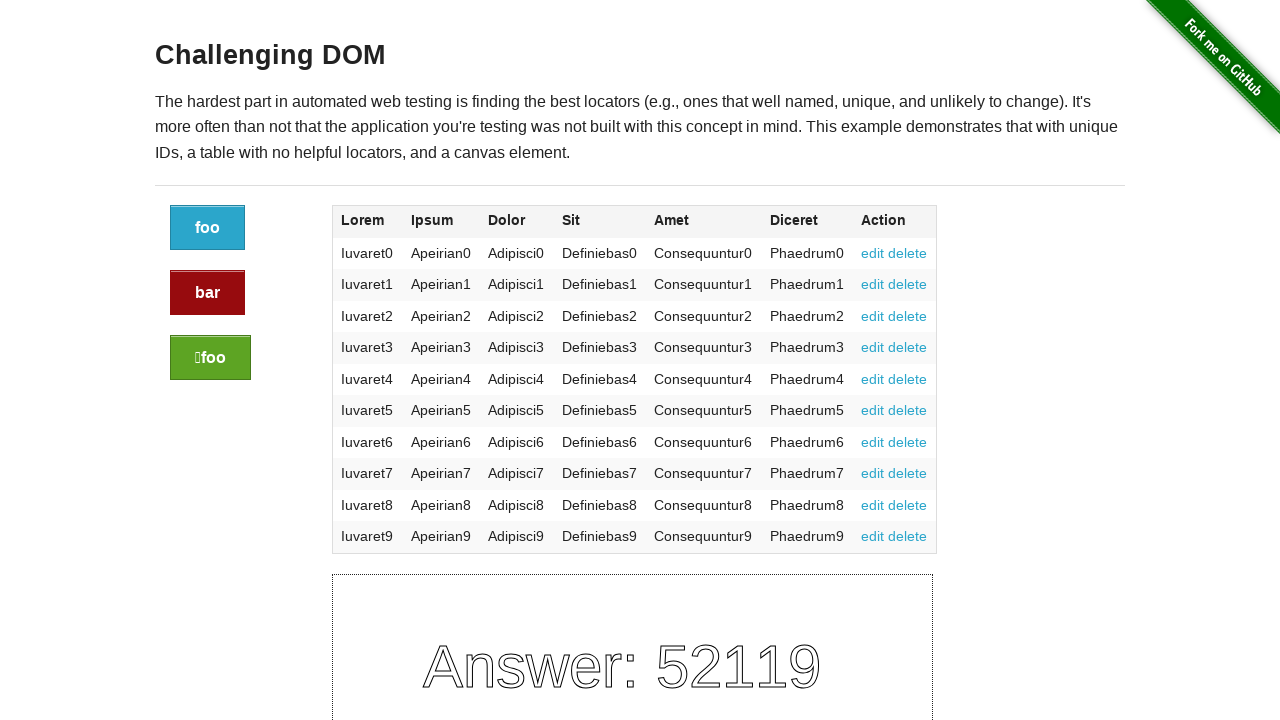